Tests registration form by filling in the first name field on the registration page

Starting URL: https://demo.automationtesting.in/Register.html

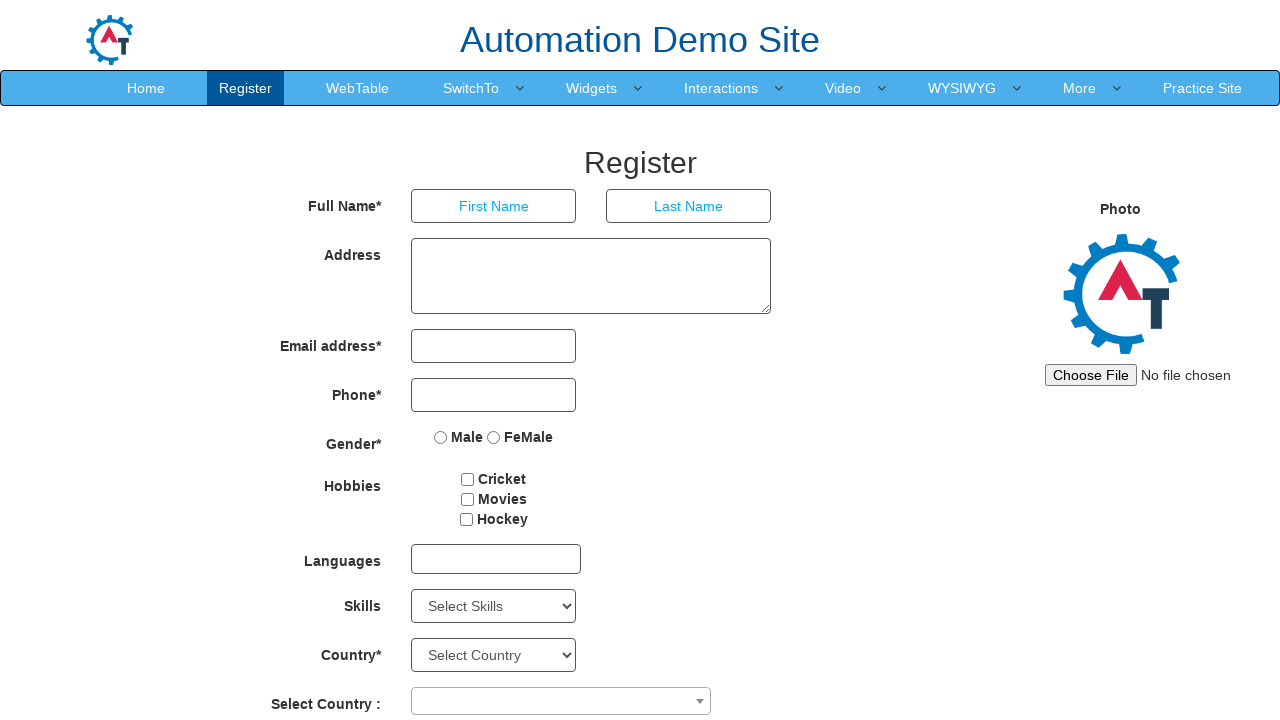

Filled first name field with 'Sukhmeet' on registration form on input[placeholder='First Name']
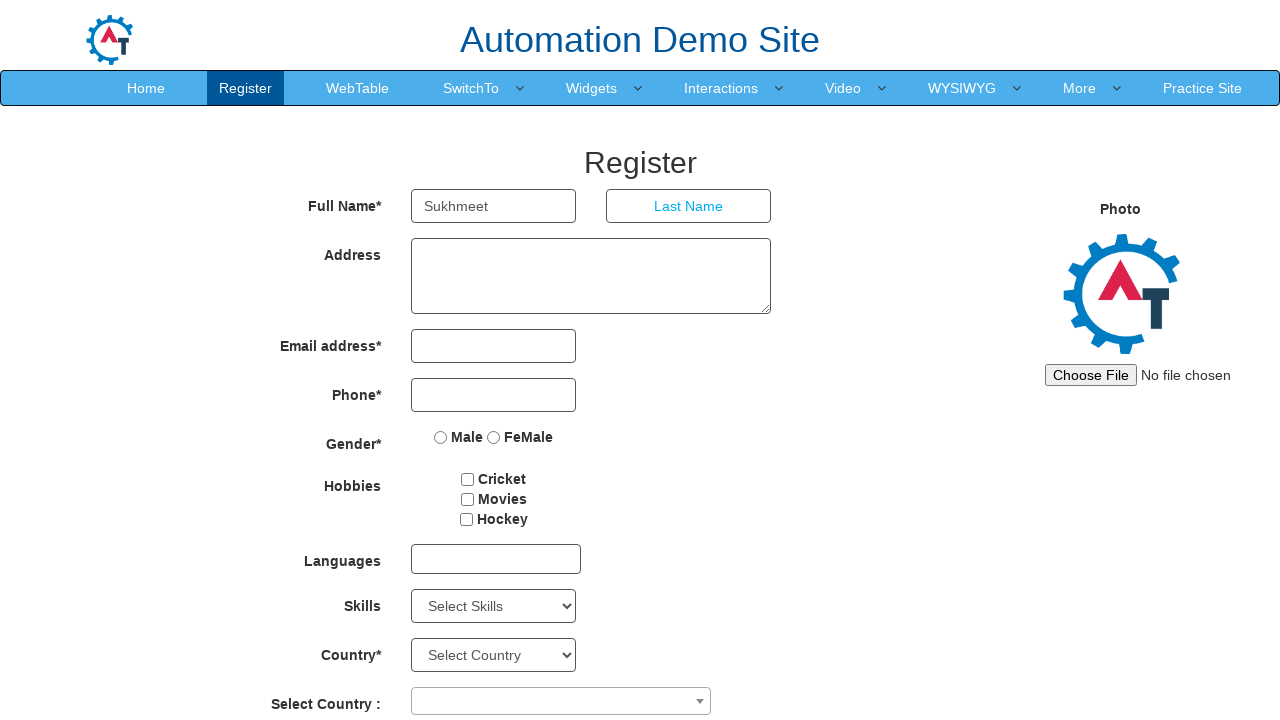

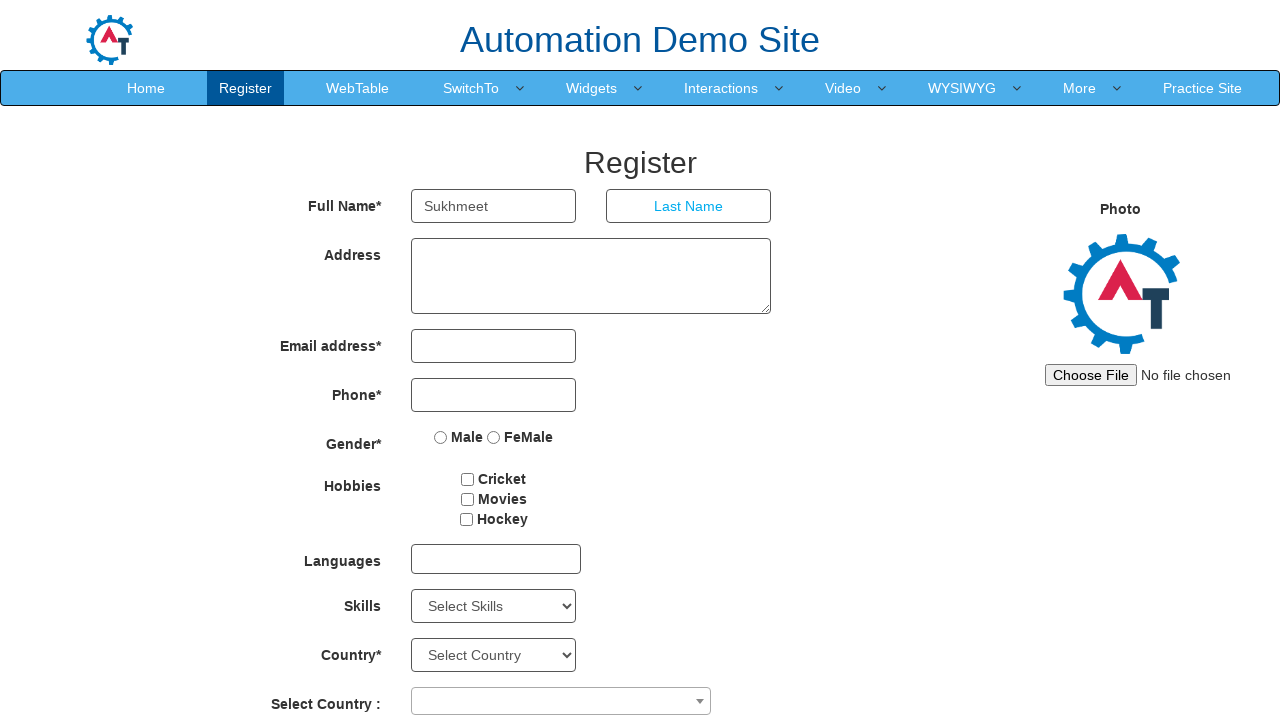